Tests the jQuery UI vertical slider by switching to the demo iframe and dragging the slider handle to a new position.

Starting URL: https://jqueryui.com/slider/#slider-vertical

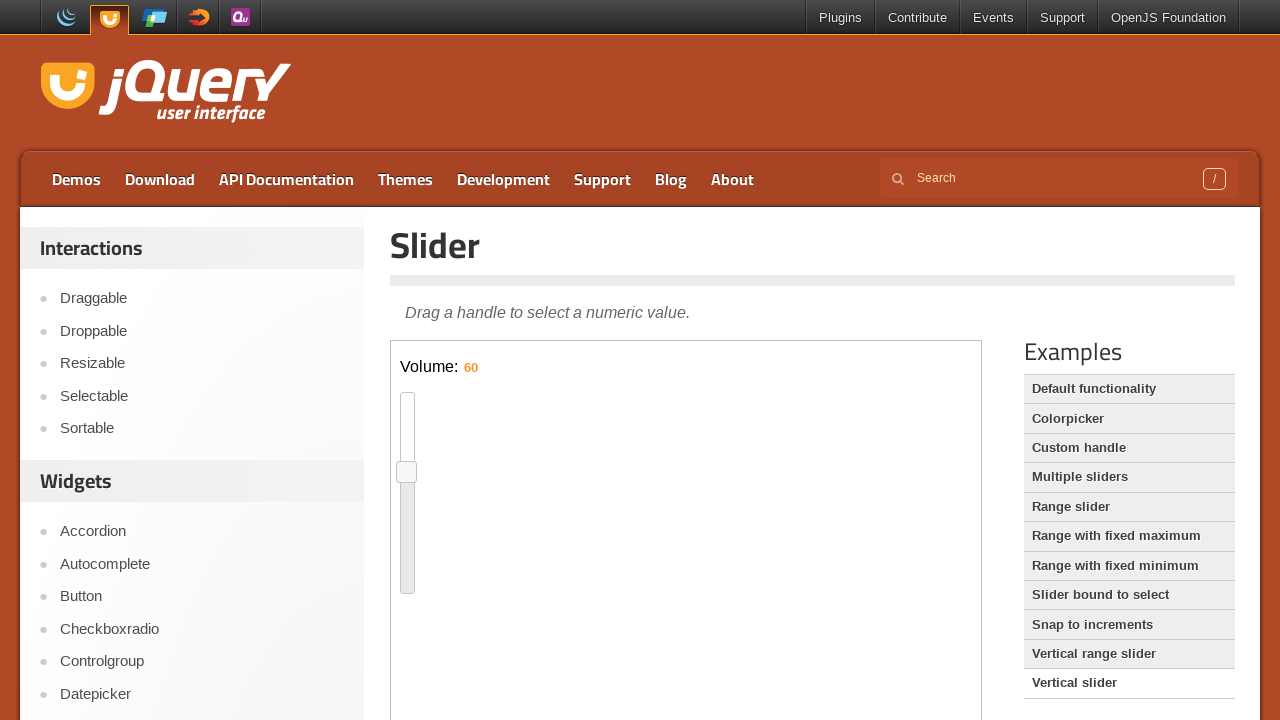

Located the demo iframe on the page
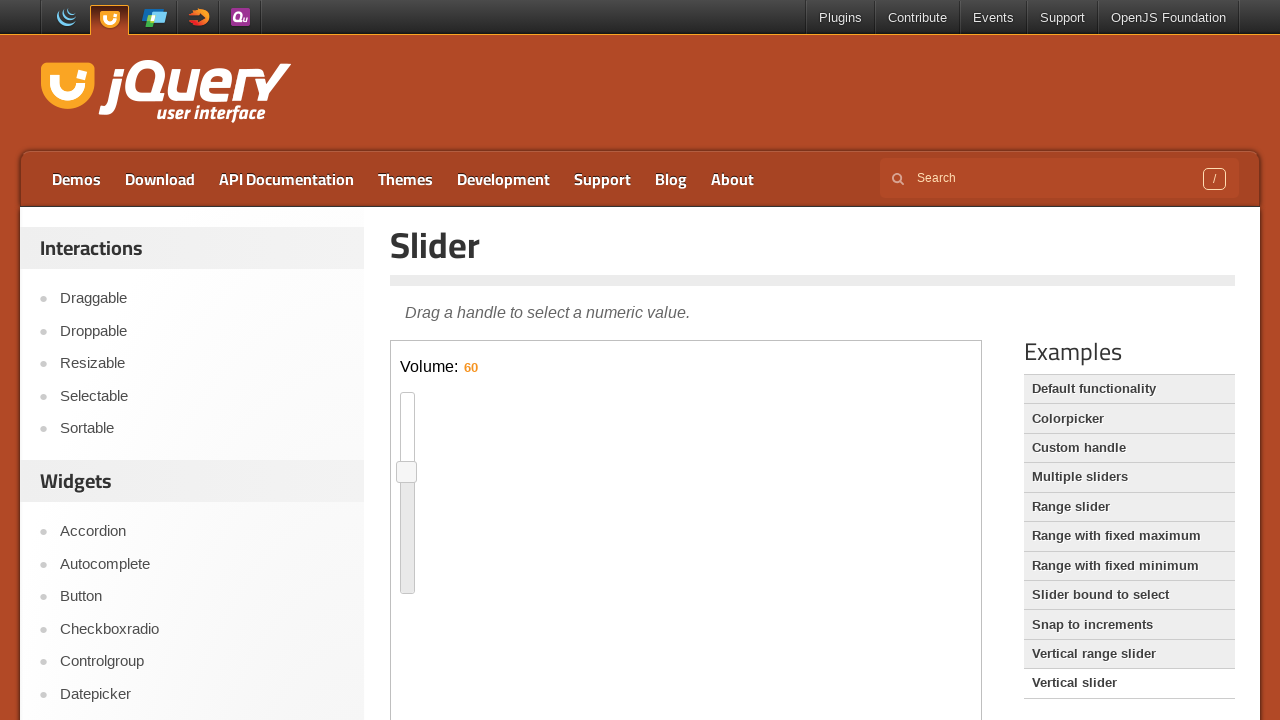

Waited for the vertical slider handle to become visible
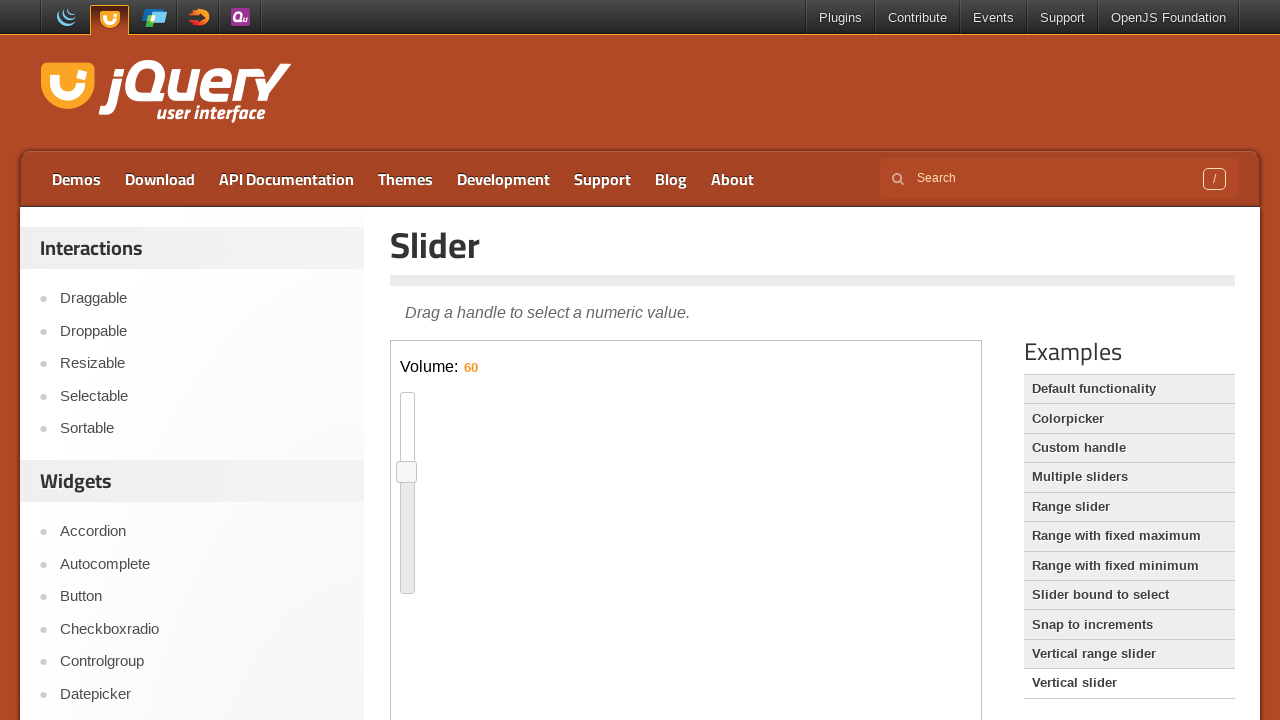

Retrieved the bounding box of the slider handle
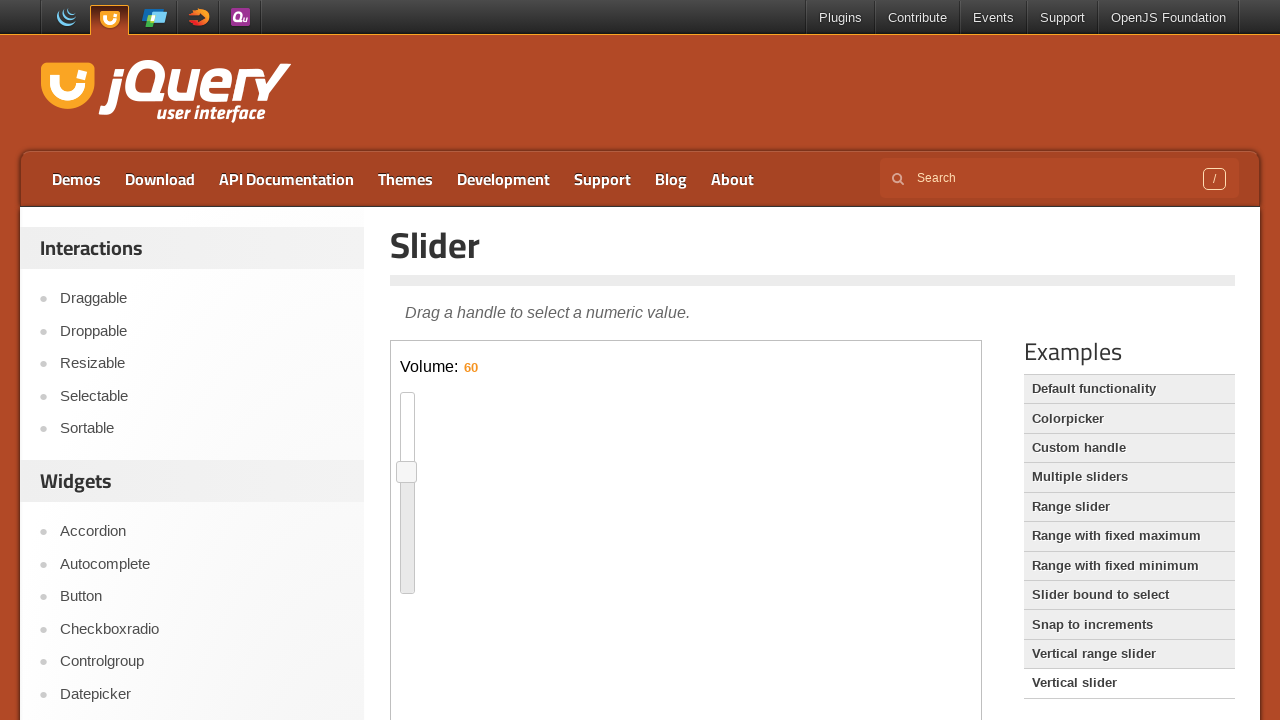

Dragged the vertical slider handle upward to a new position at (401, 413)
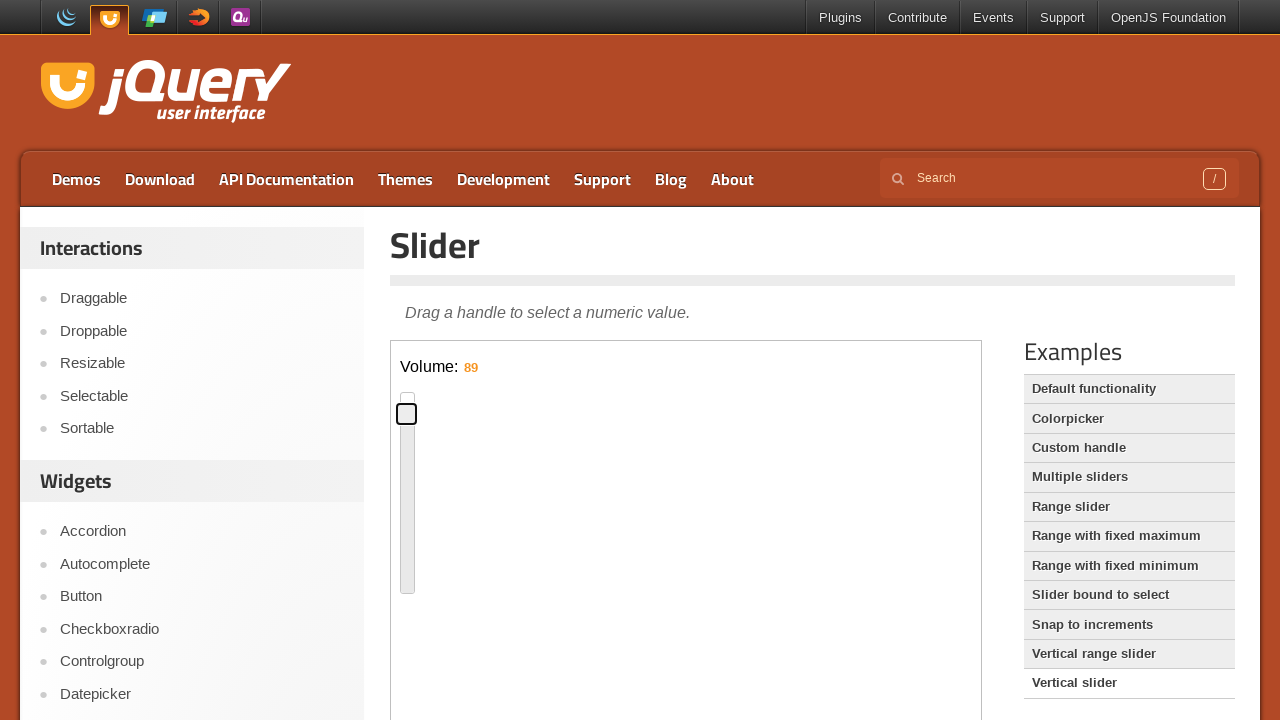

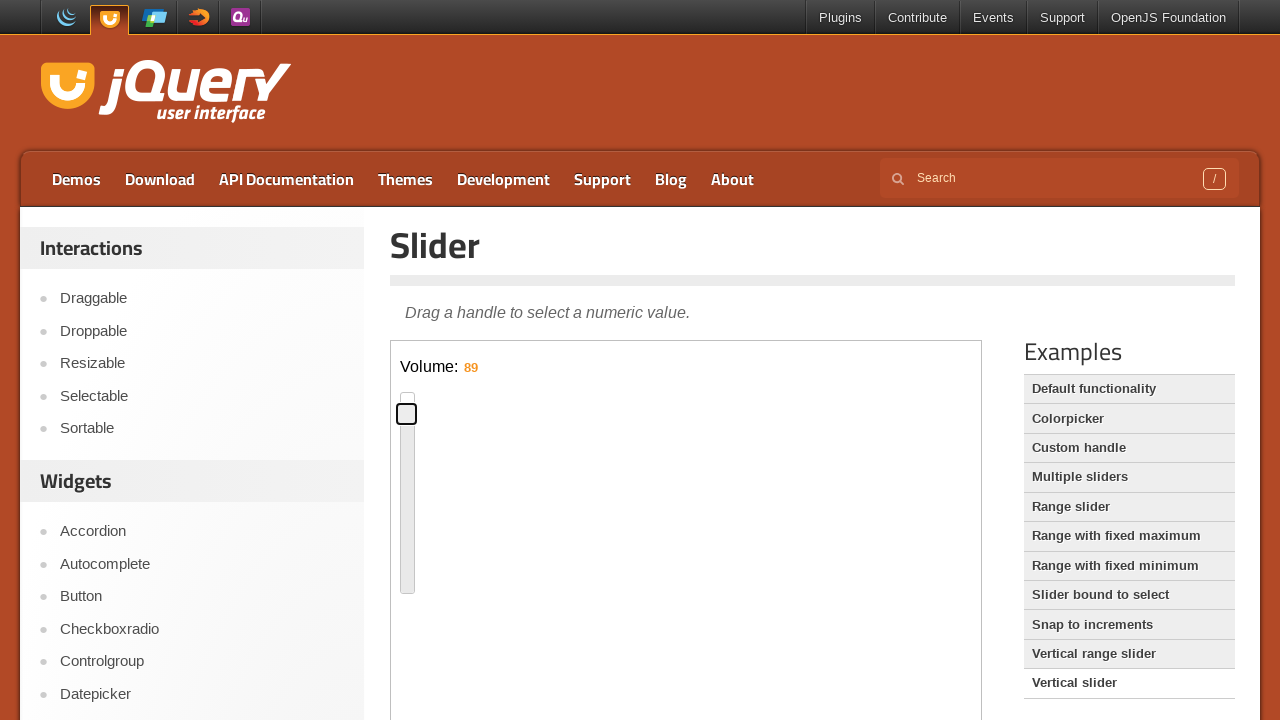